Tests clicking buttons that open new browser windows and tabs, demonstrating window handle management.

Starting URL: https://rahulshettyacademy.com/AutomationPractice/

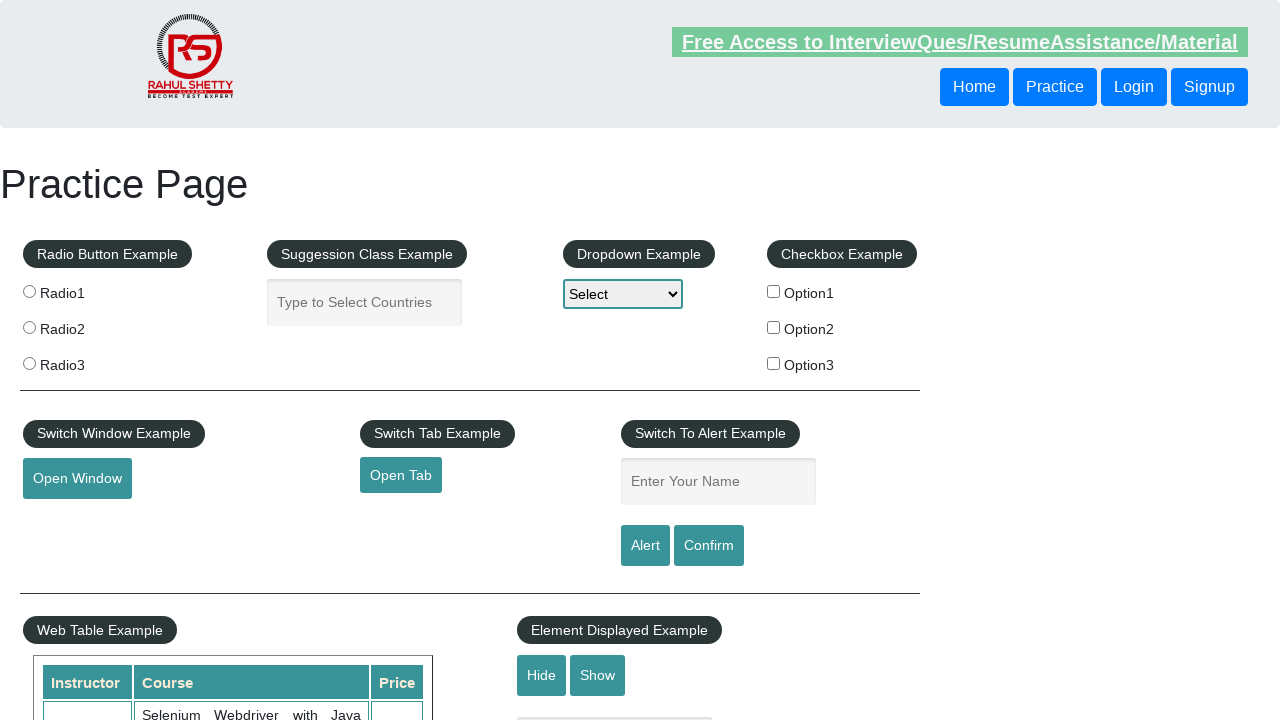

Clicked button to open new window at (77, 479) on #openwindow
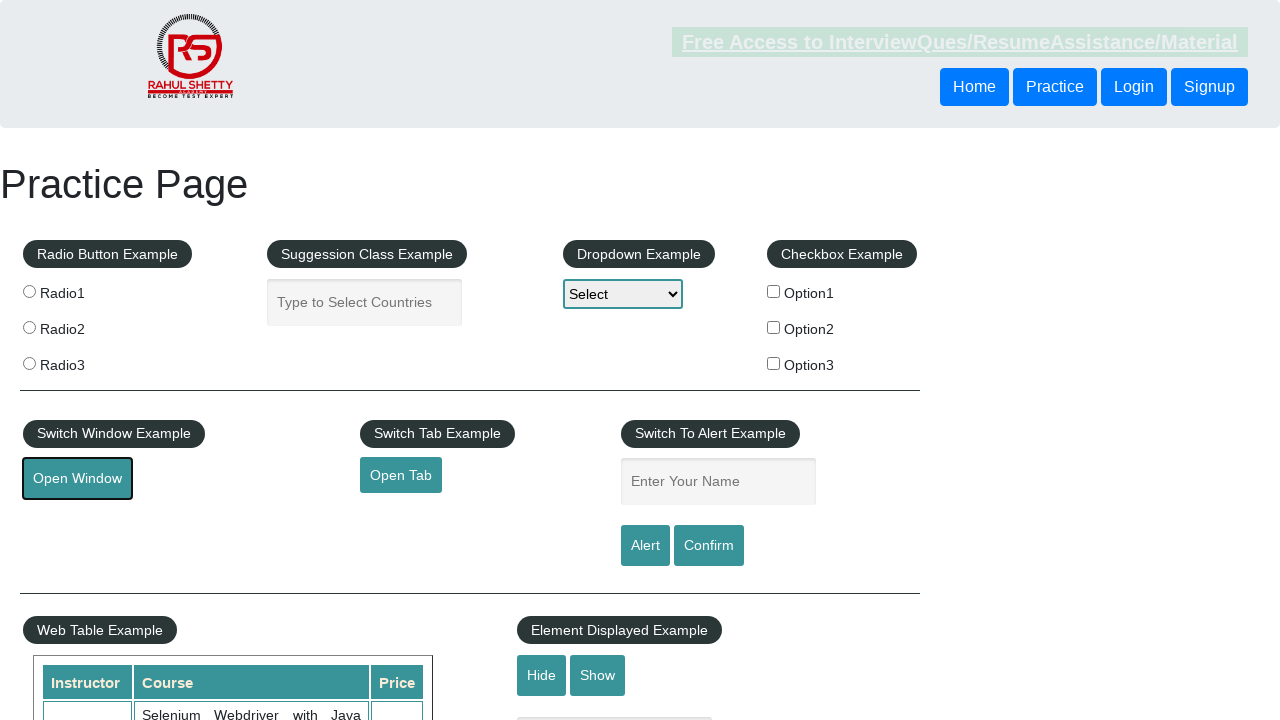

Waited for new window/popup to open
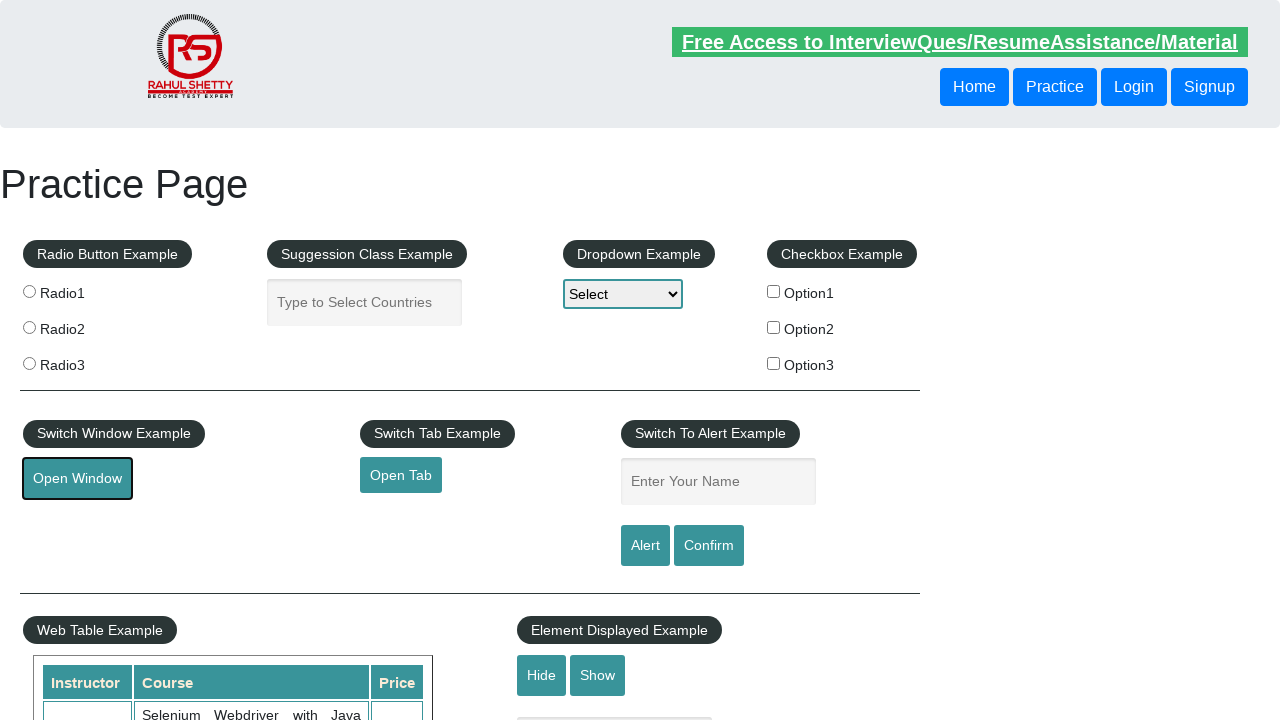

Clicked button to open new tab at (401, 475) on #opentab
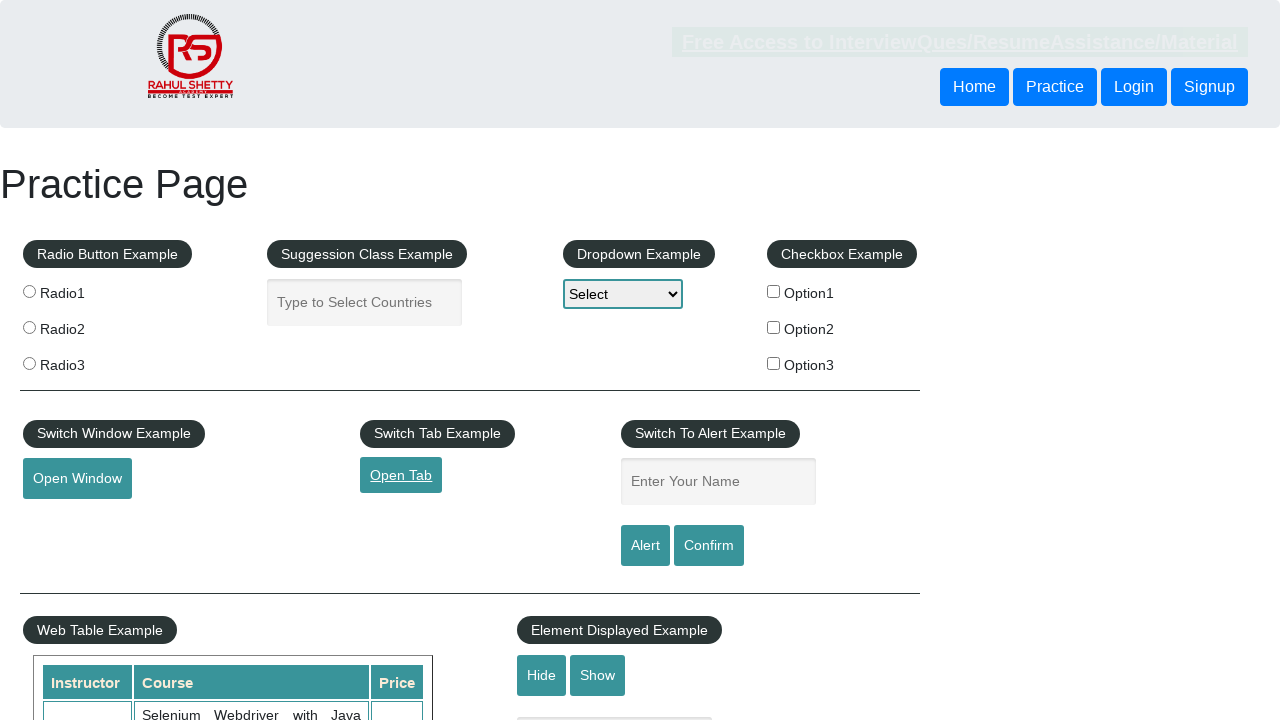

Waited for new tab to open
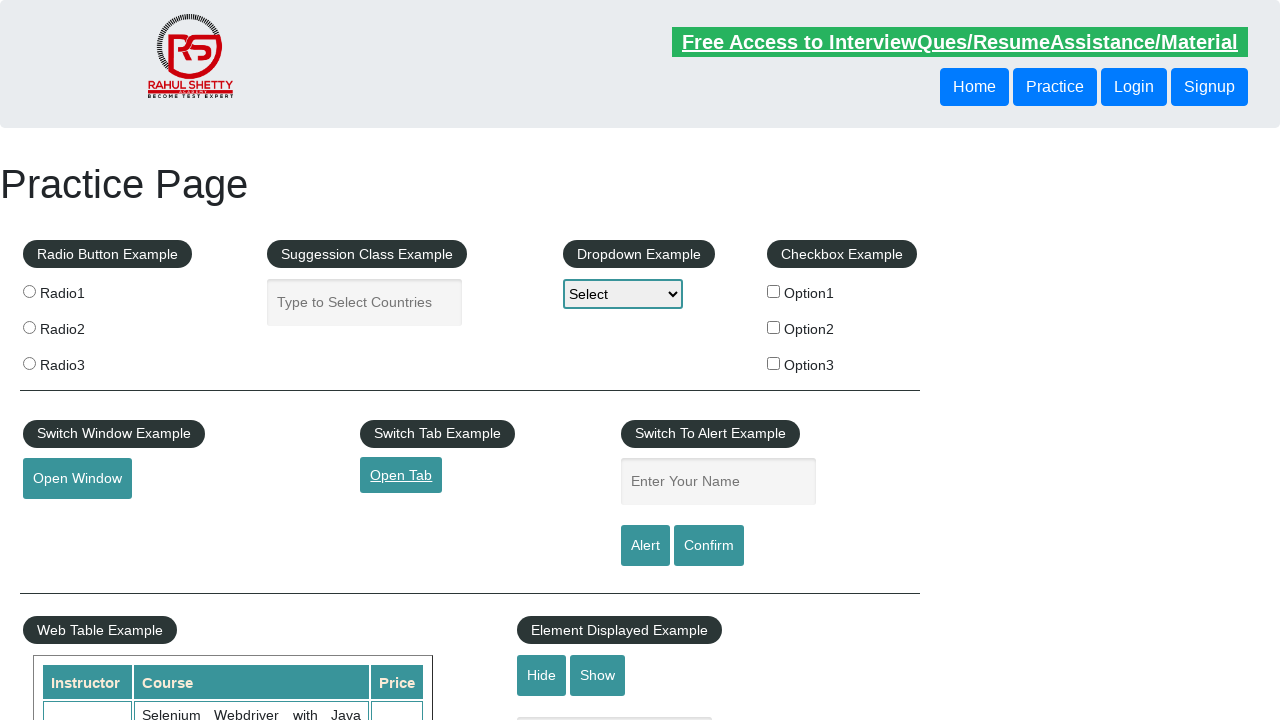

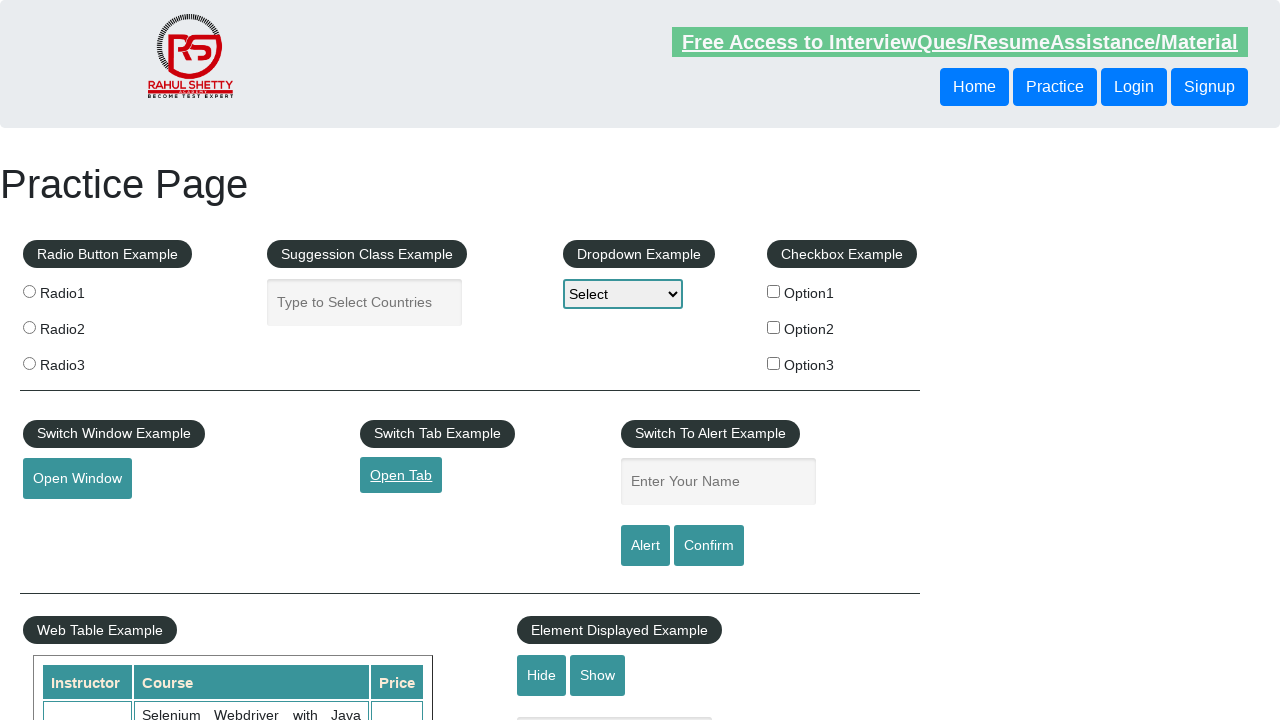